Tests JavaScript alert handling by filling a name field, triggering different types of alerts (simple alert and confirm dialogs), and accepting or dismissing them.

Starting URL: https://rahulshettyacademy.com/AutomationPractice/

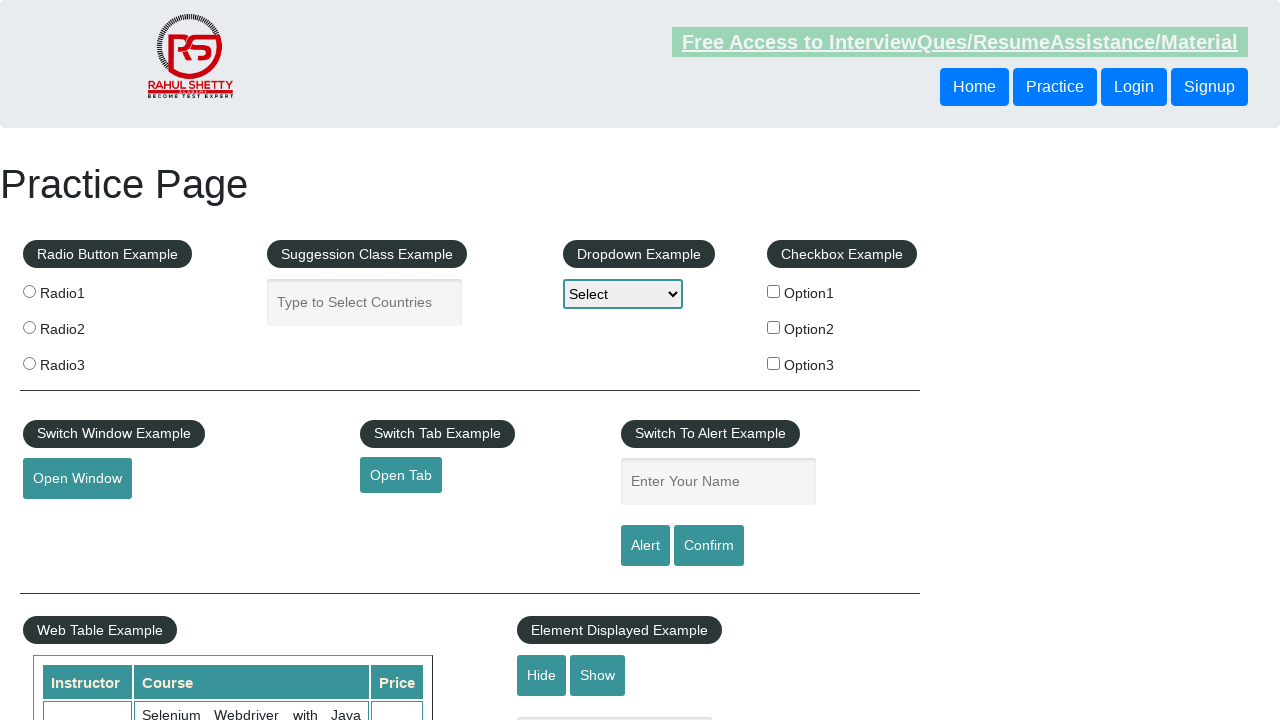

Set up dialog handler for simple alert
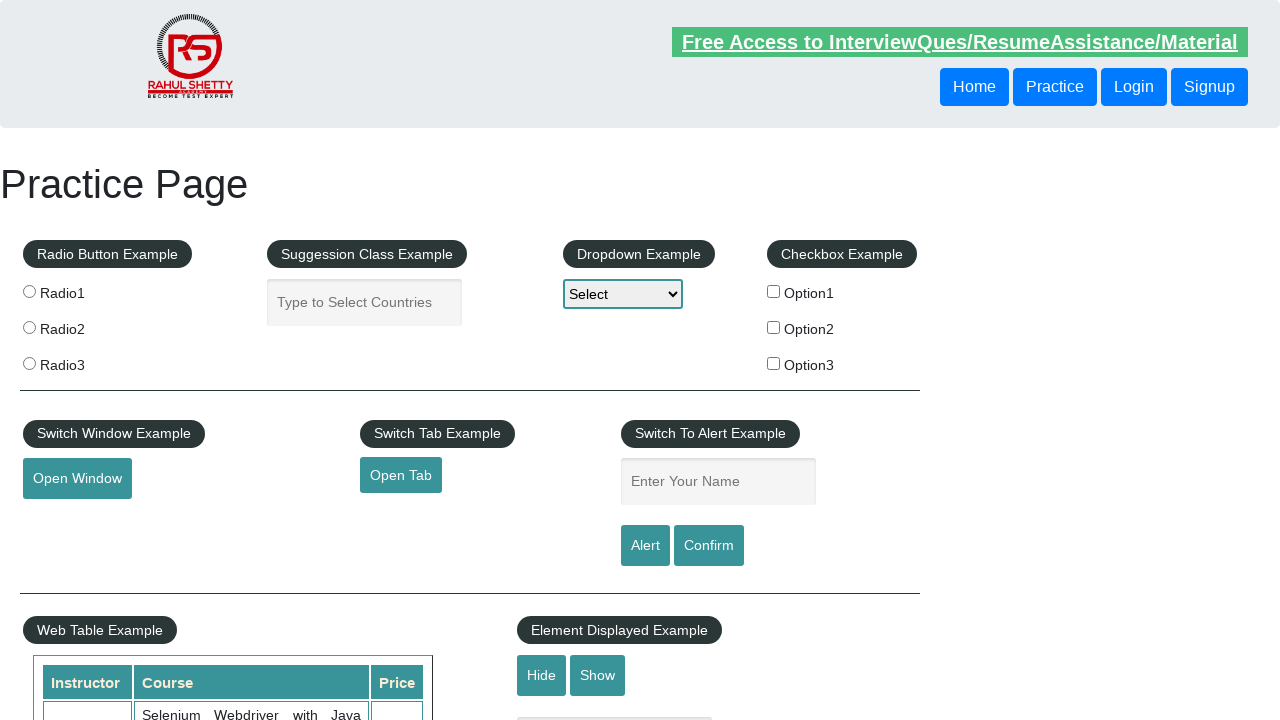

Filled name field with 'Yuvraj' on #name
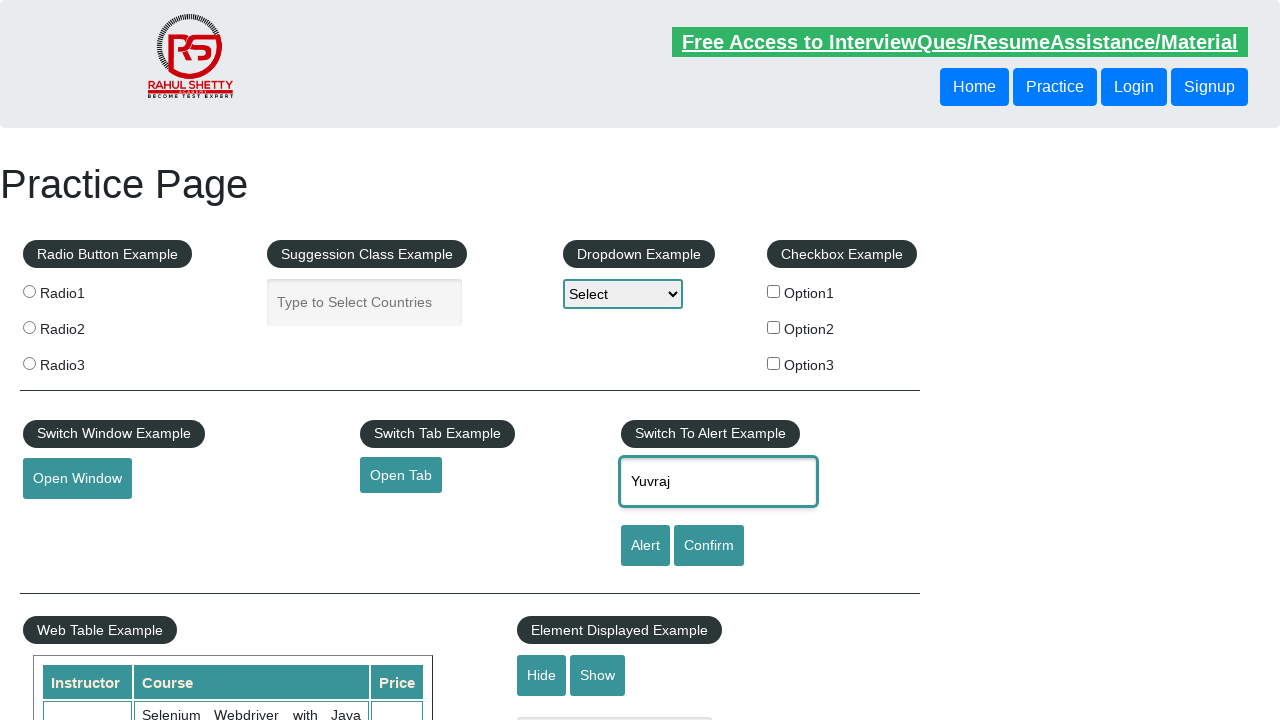

Clicked alert button to trigger simple alert at (645, 546) on #alertbtn
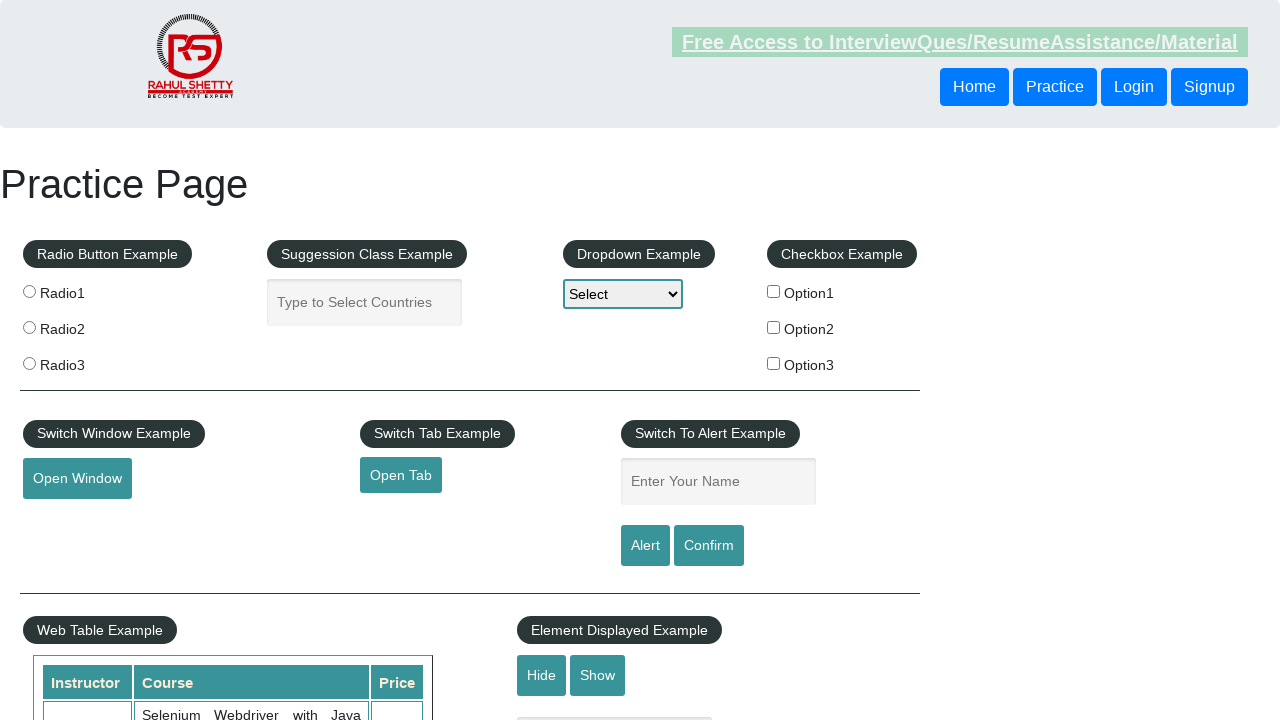

Waited for alert to be handled and dismissed
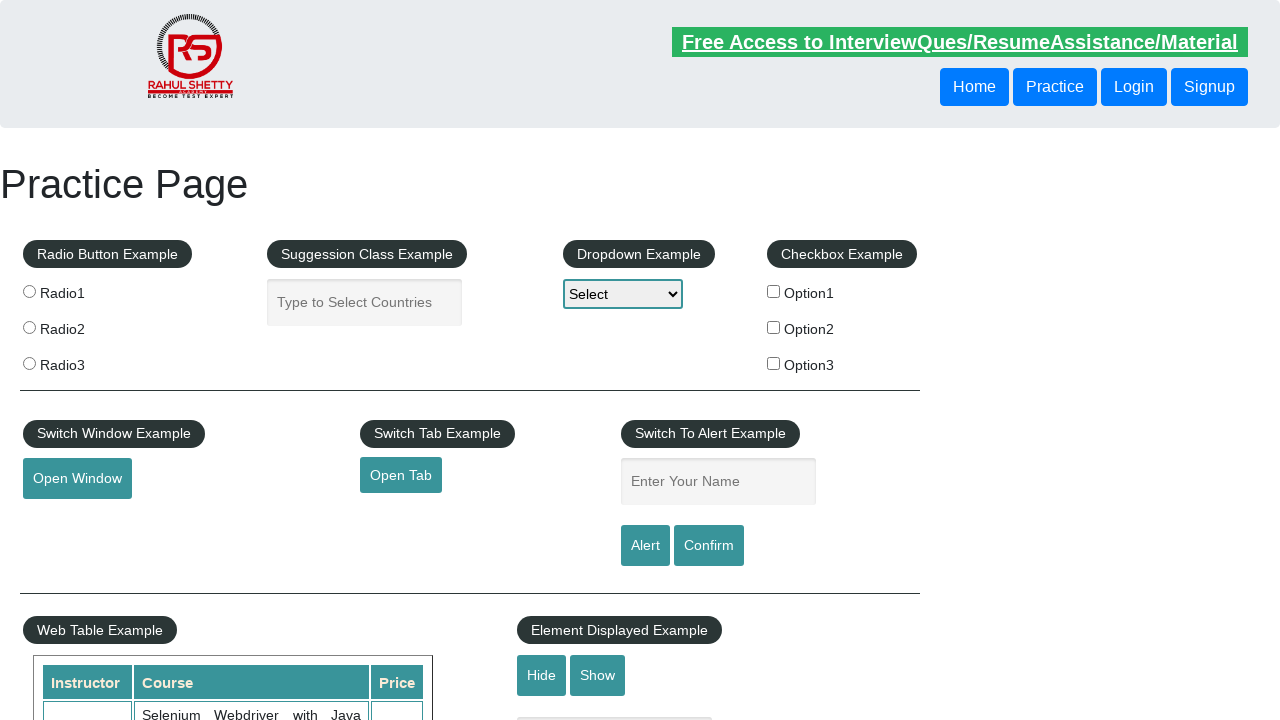

Removed previous dialog handler
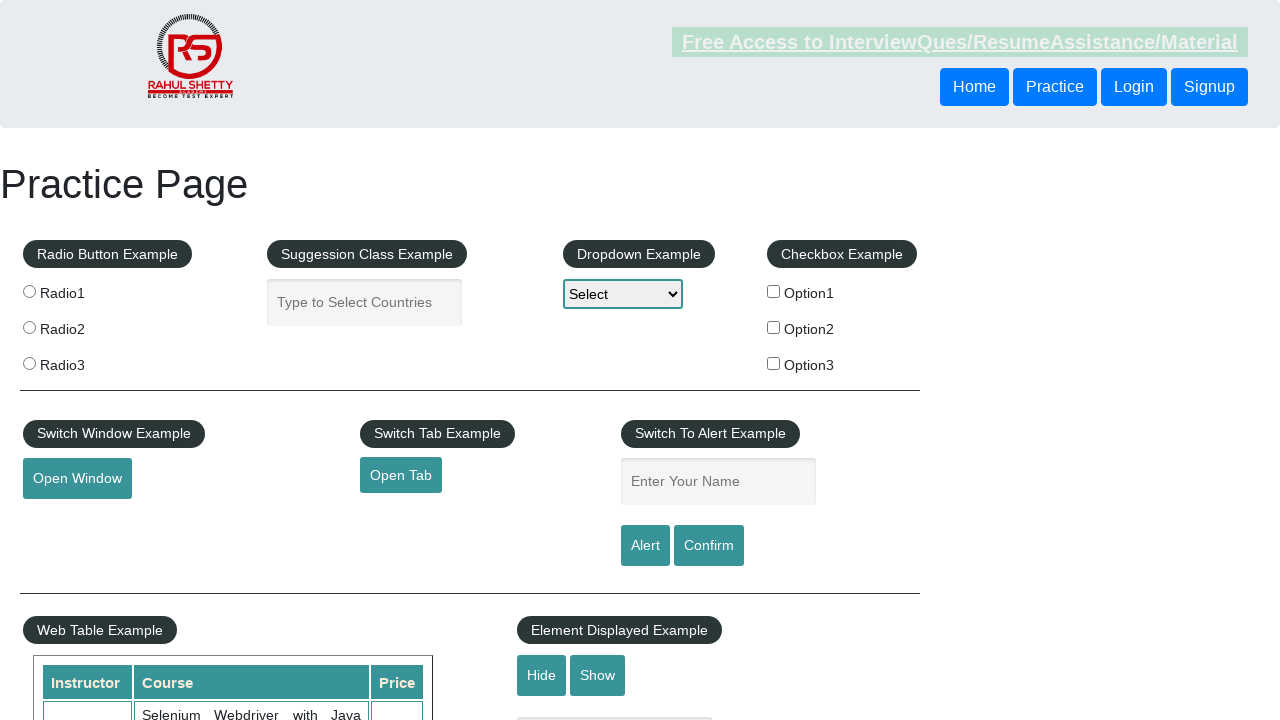

Set up dialog handler to accept confirm dialog
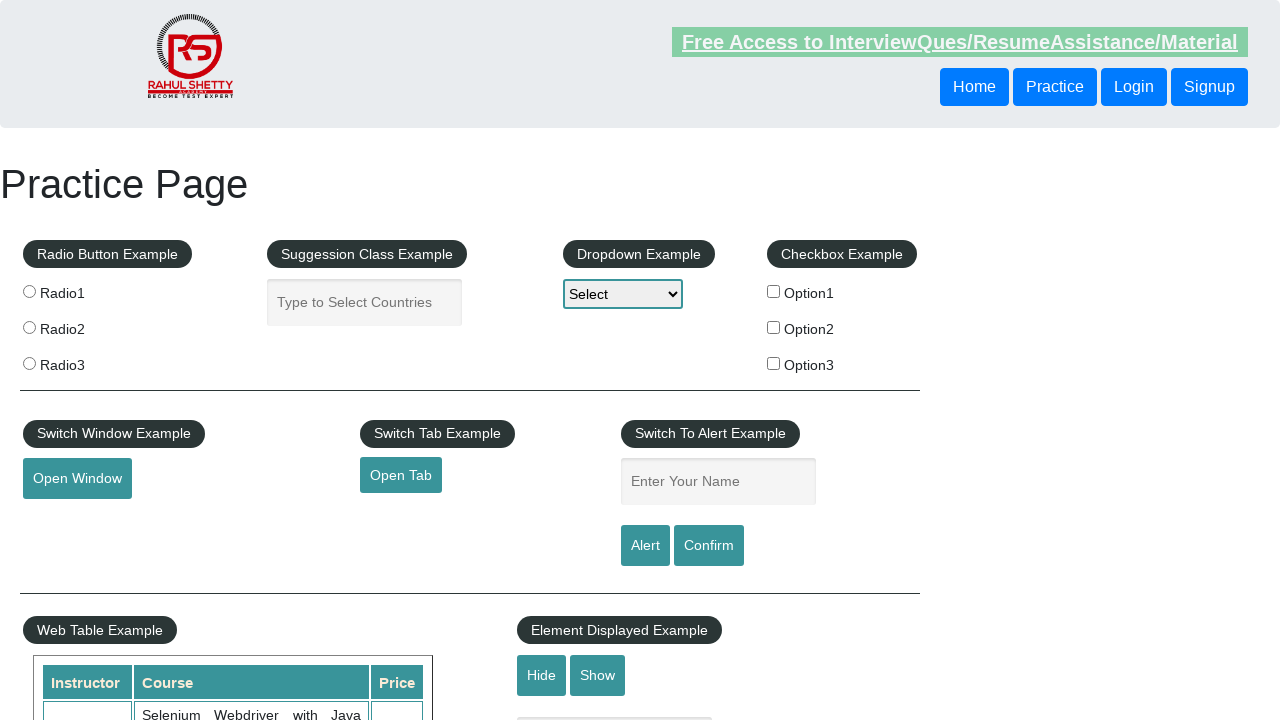

Filled name field with 'Yuvraj' again on #name
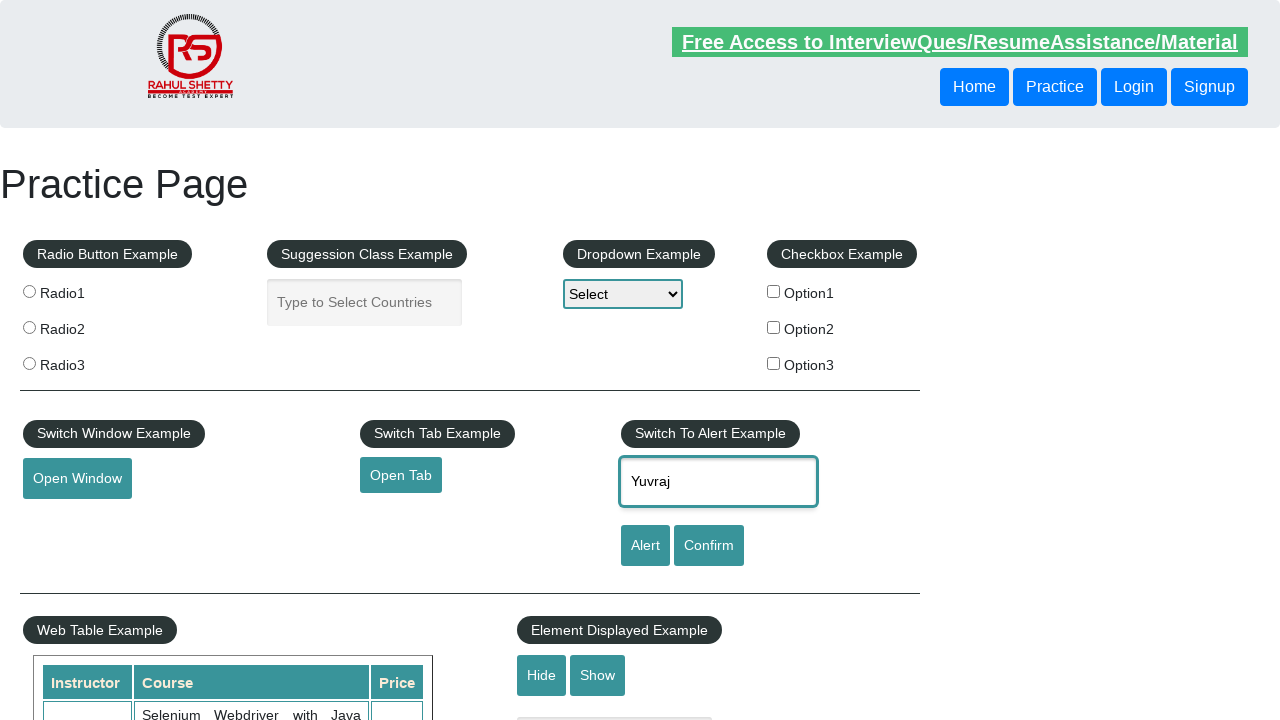

Clicked confirm button to trigger confirm dialog at (709, 546) on #confirmbtn
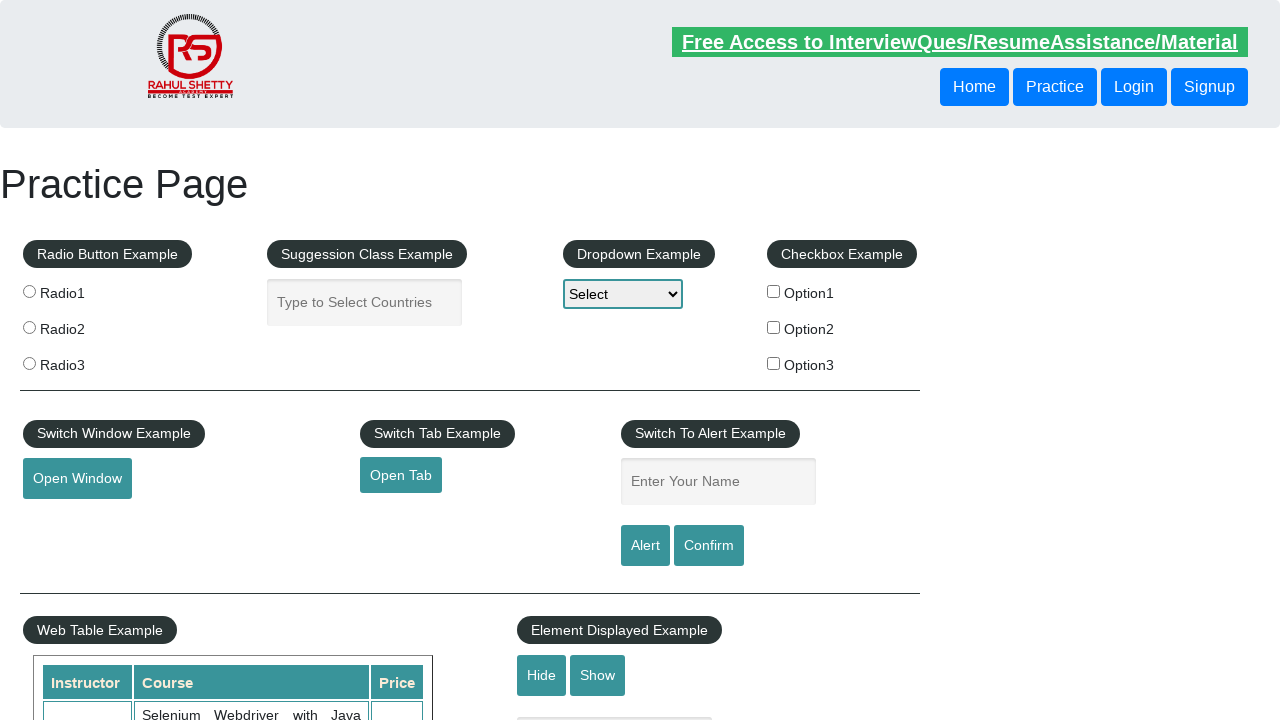

Waited for confirm dialog to be accepted and handled
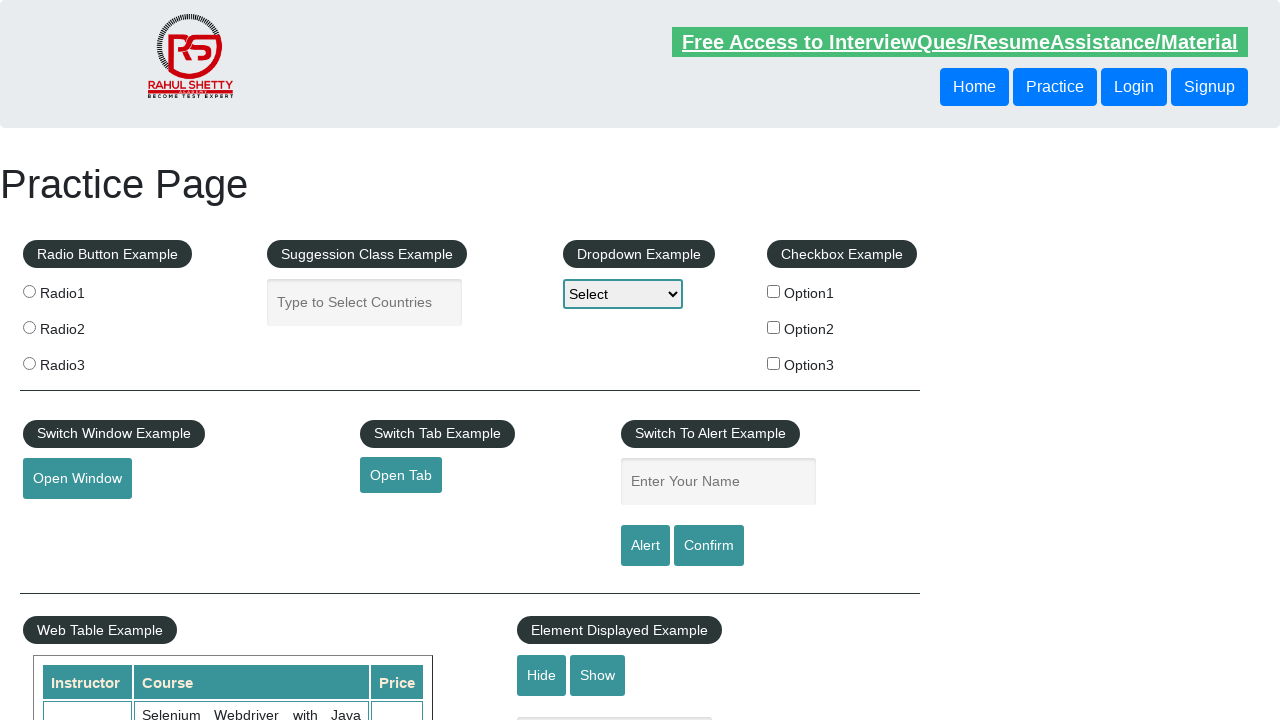

Removed previous dialog handler
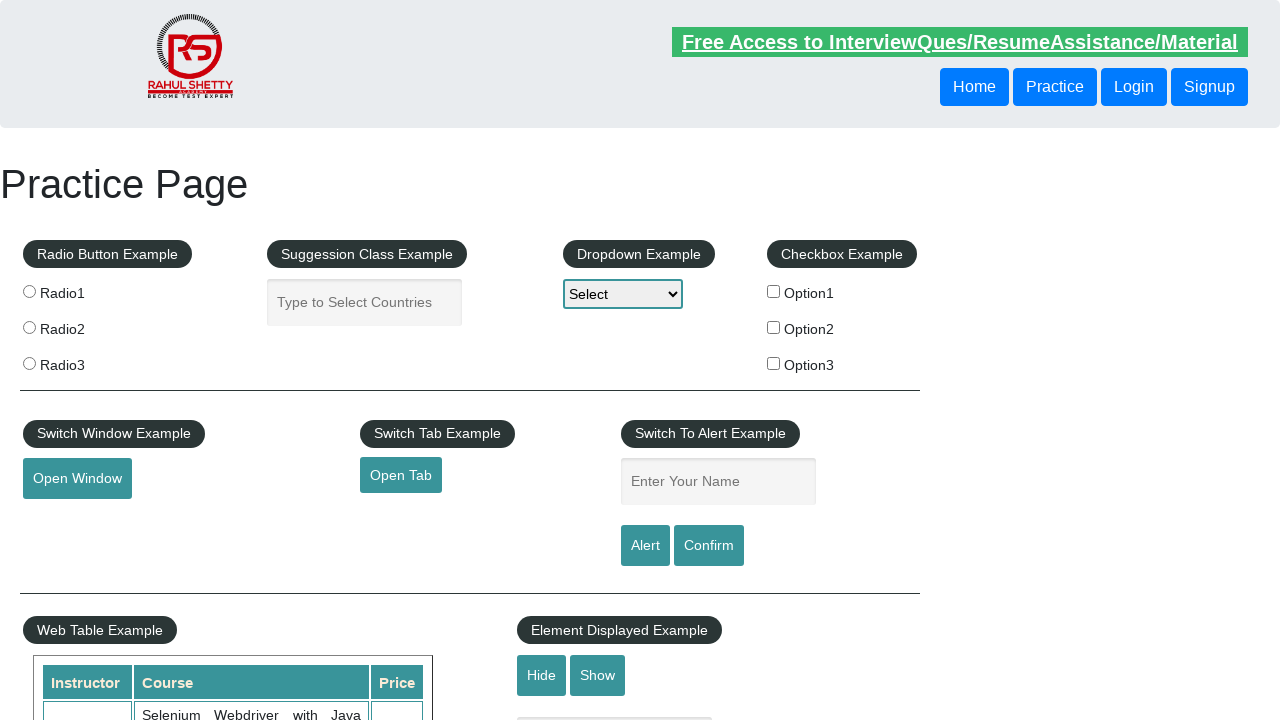

Set up dialog handler to dismiss confirm dialog
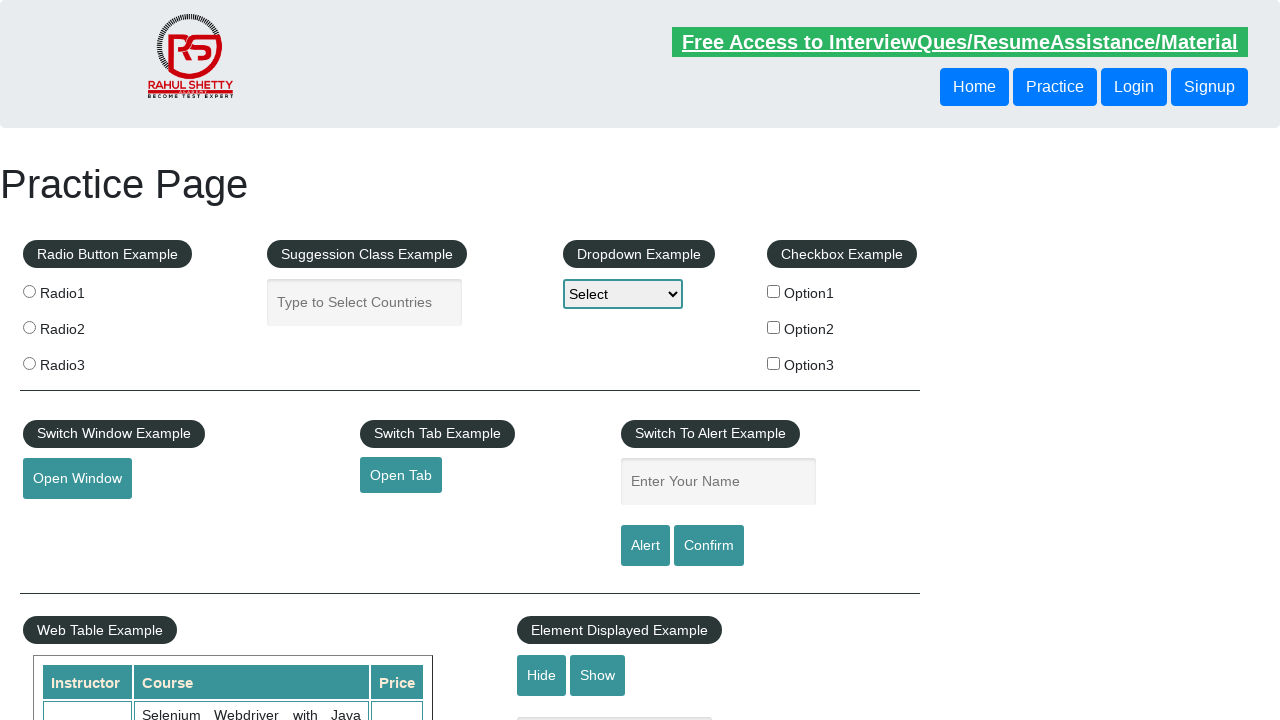

Filled name field with 'Yuvraj' for final test on #name
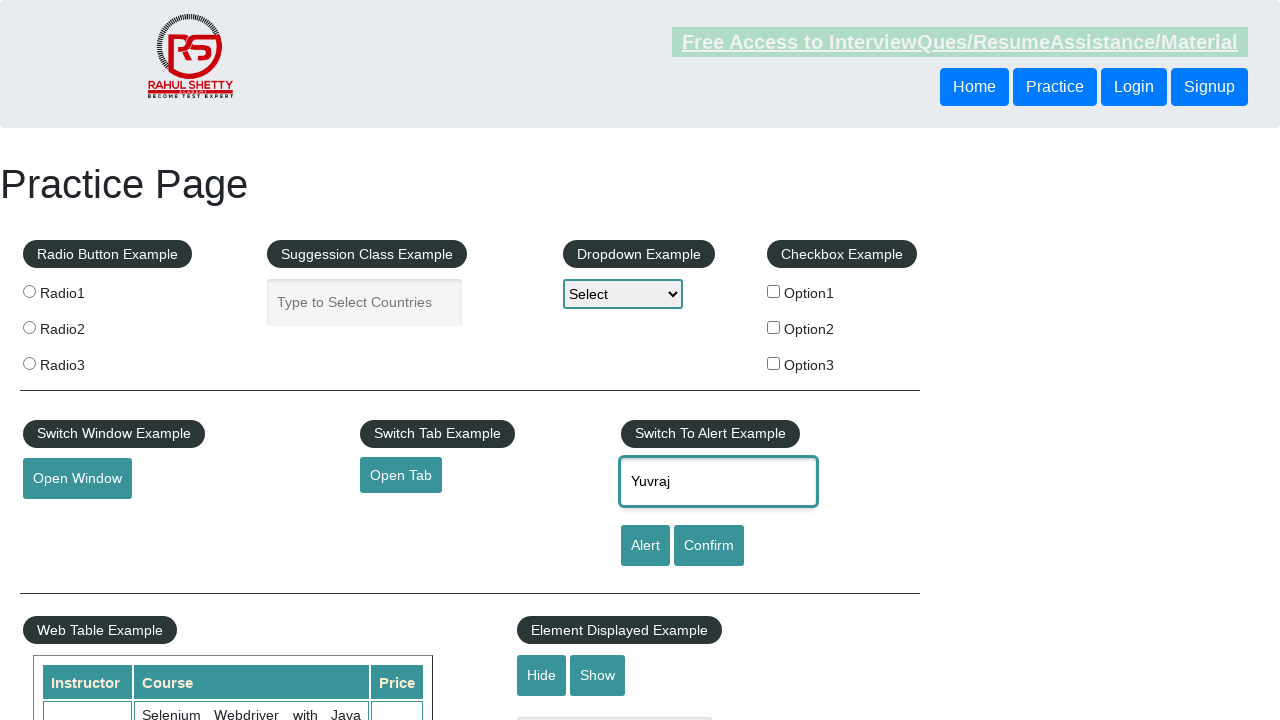

Clicked confirm button to trigger confirm dialog for dismissal at (709, 546) on #confirmbtn
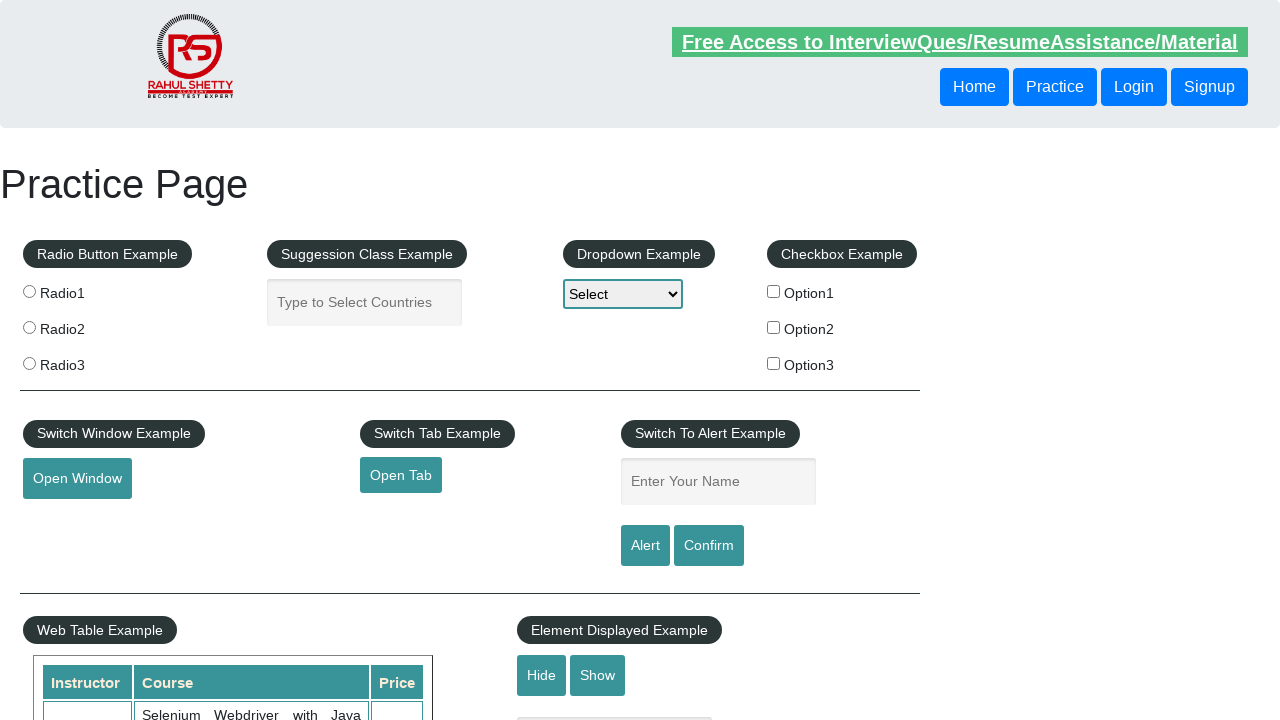

Waited for confirm dialog to be dismissed
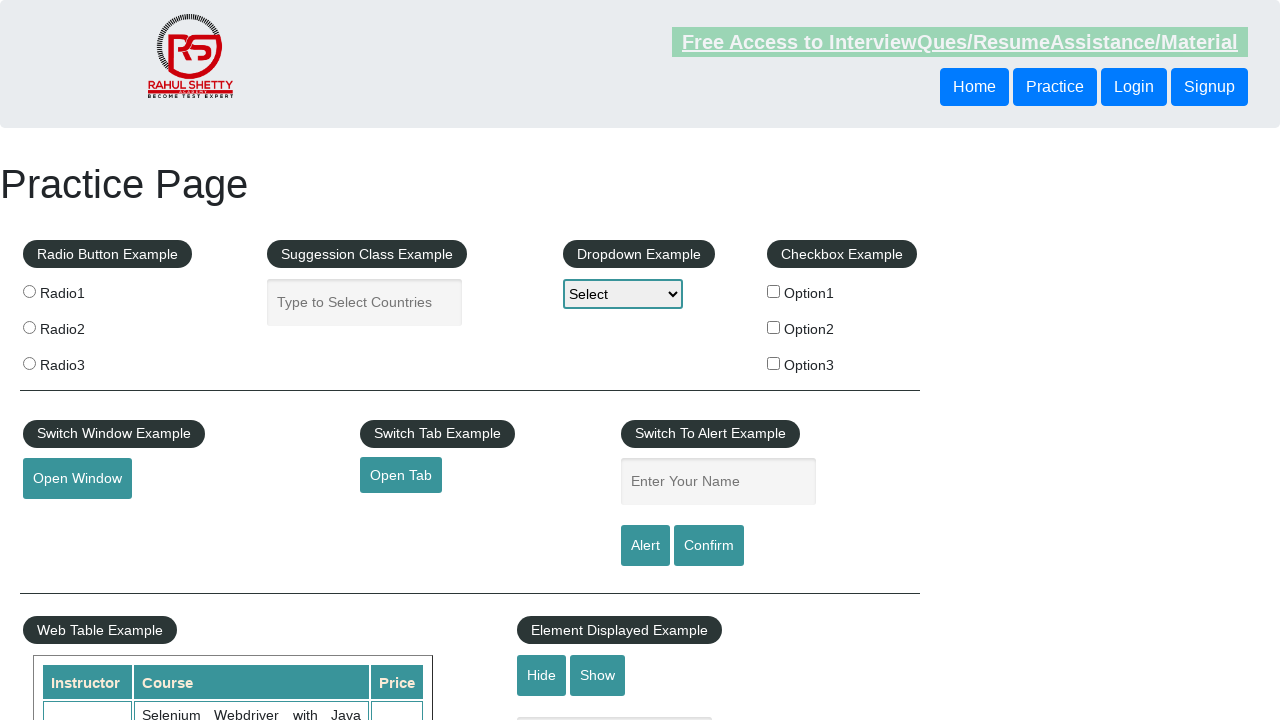

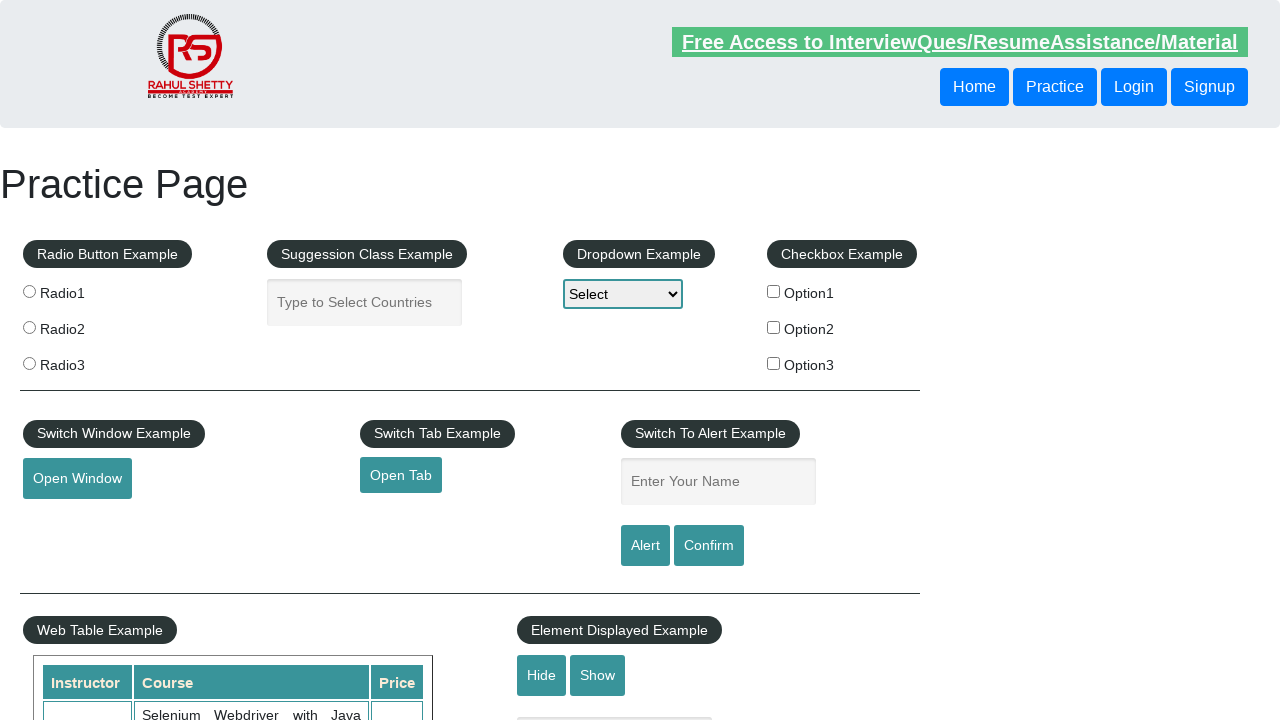